Tests browser scroll functionality by scrolling down the page multiple times

Starting URL: http://www.seleniumhq.org/download/

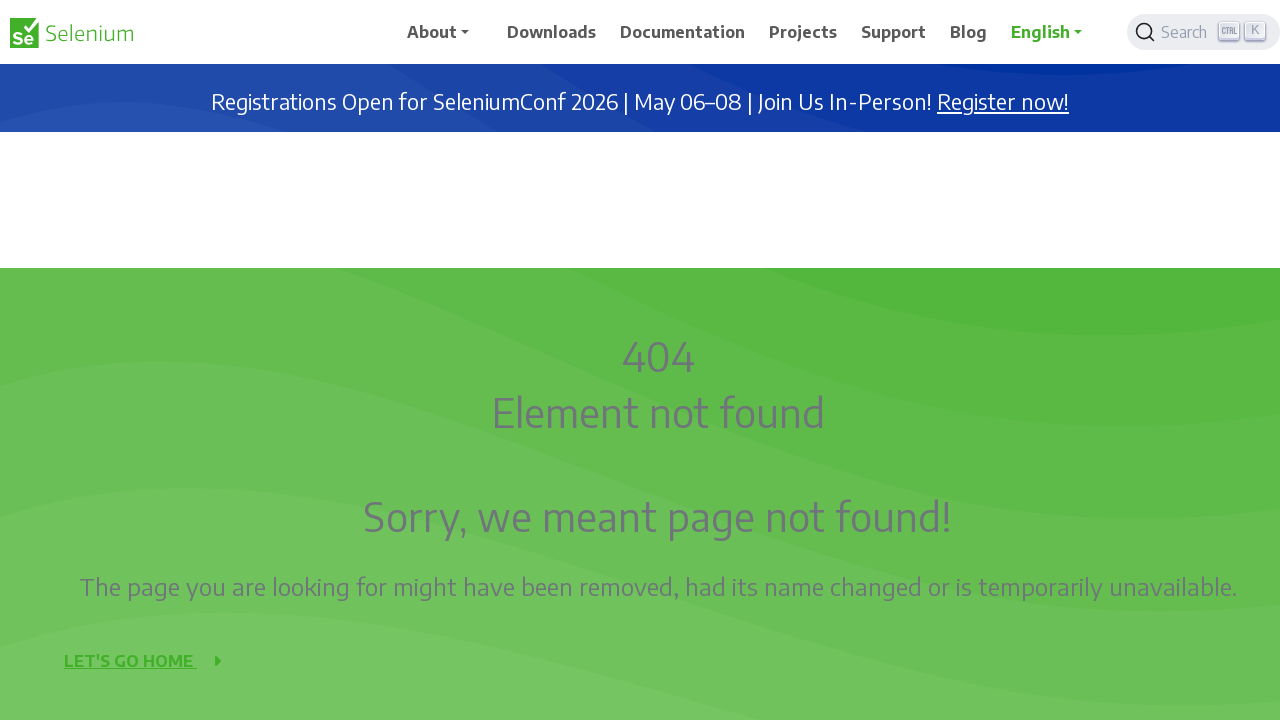

Scrolled down the page by 200 pixels
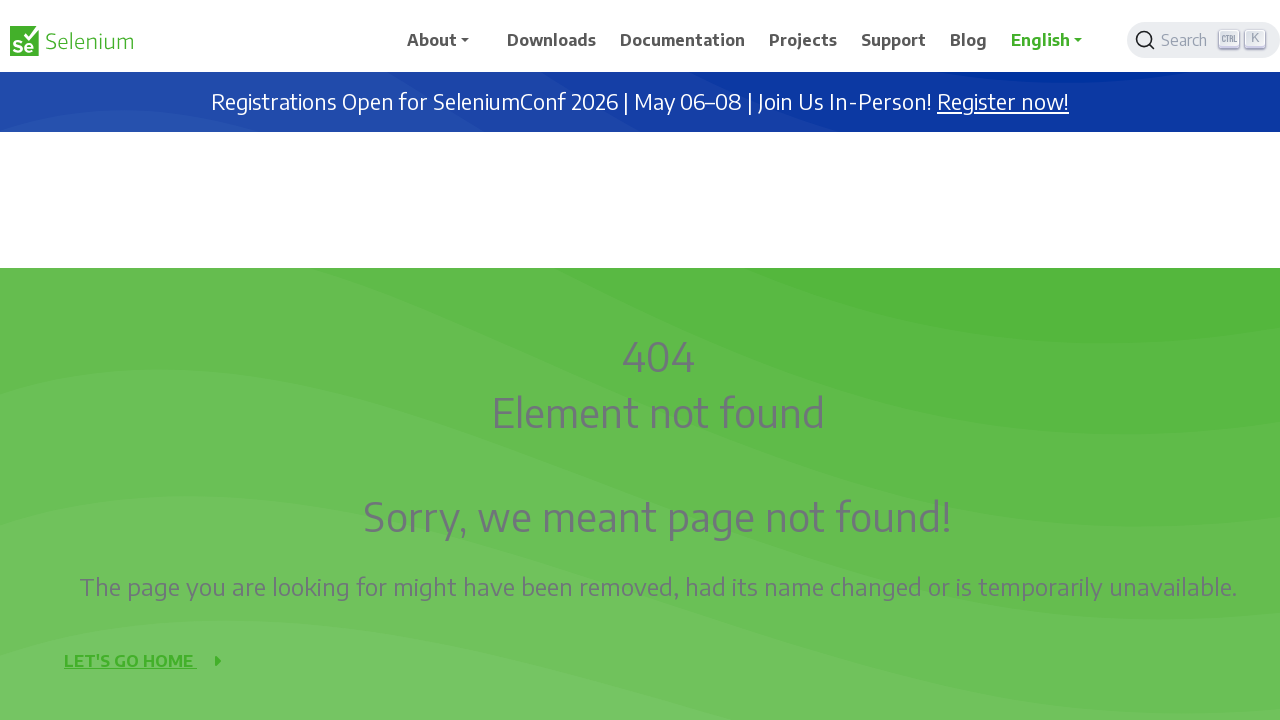

Waited 500ms for page to settle
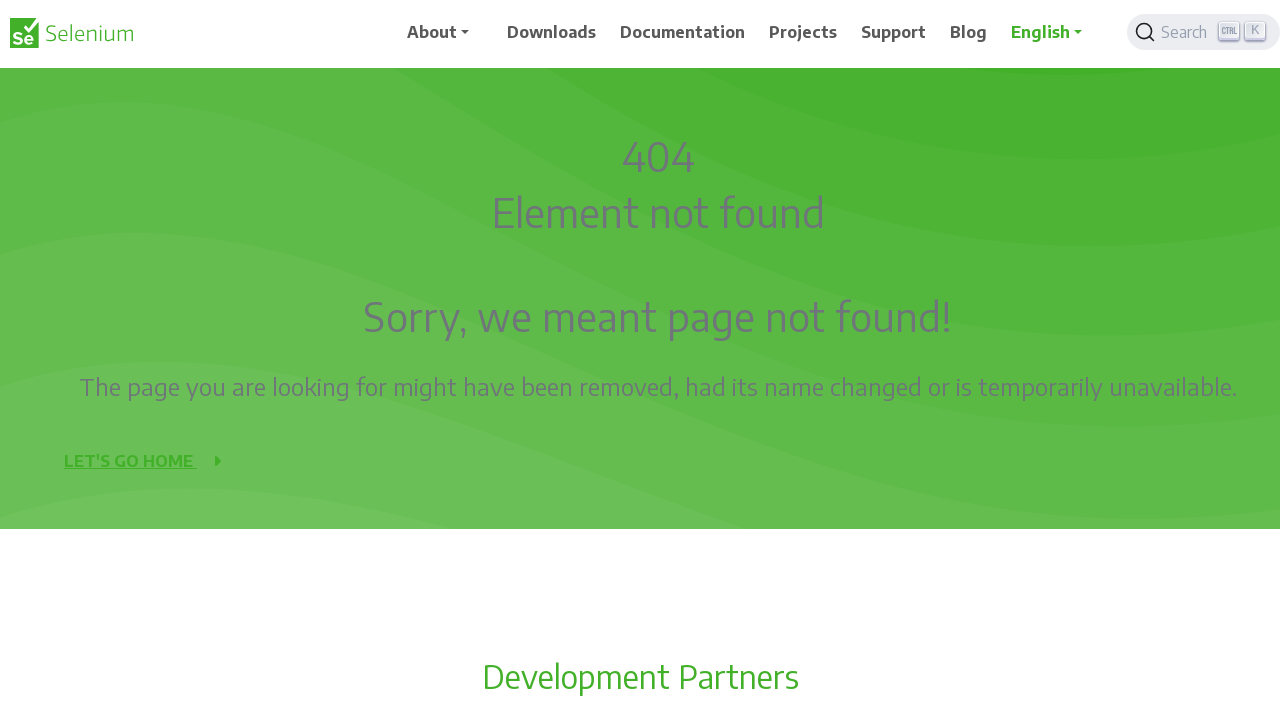

Scrolled down the page by 200 pixels
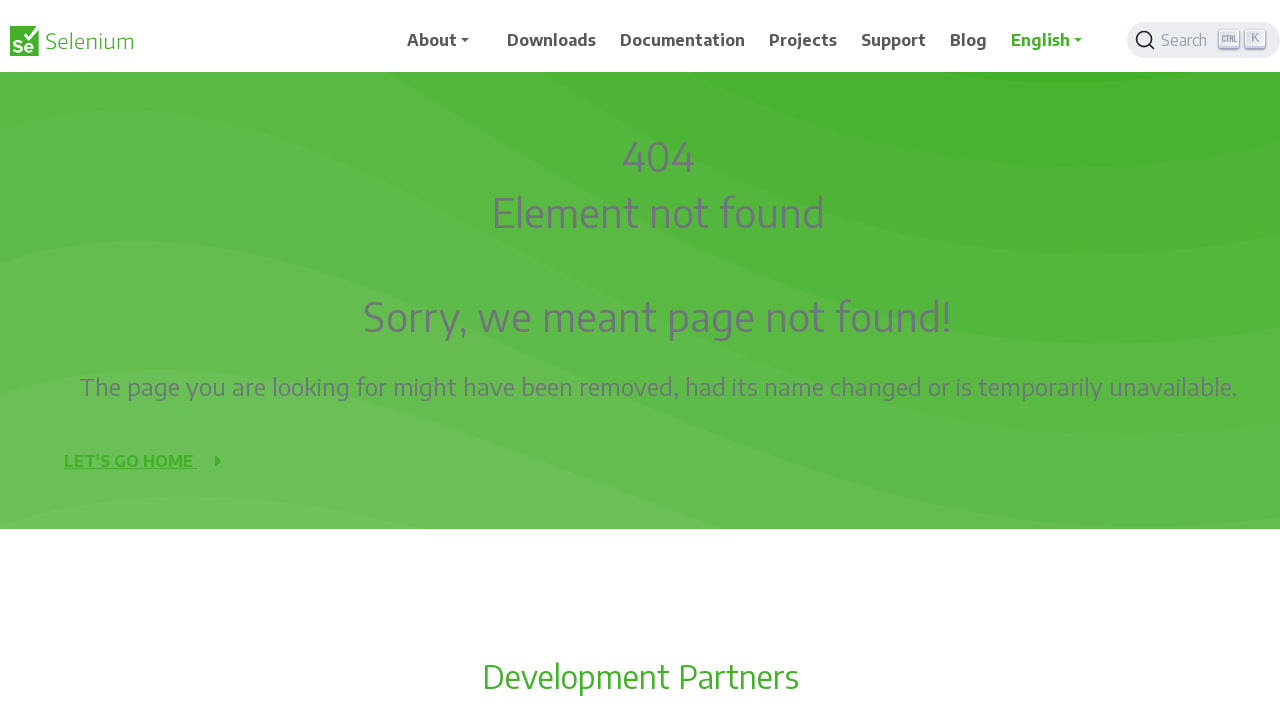

Waited 500ms for page to settle
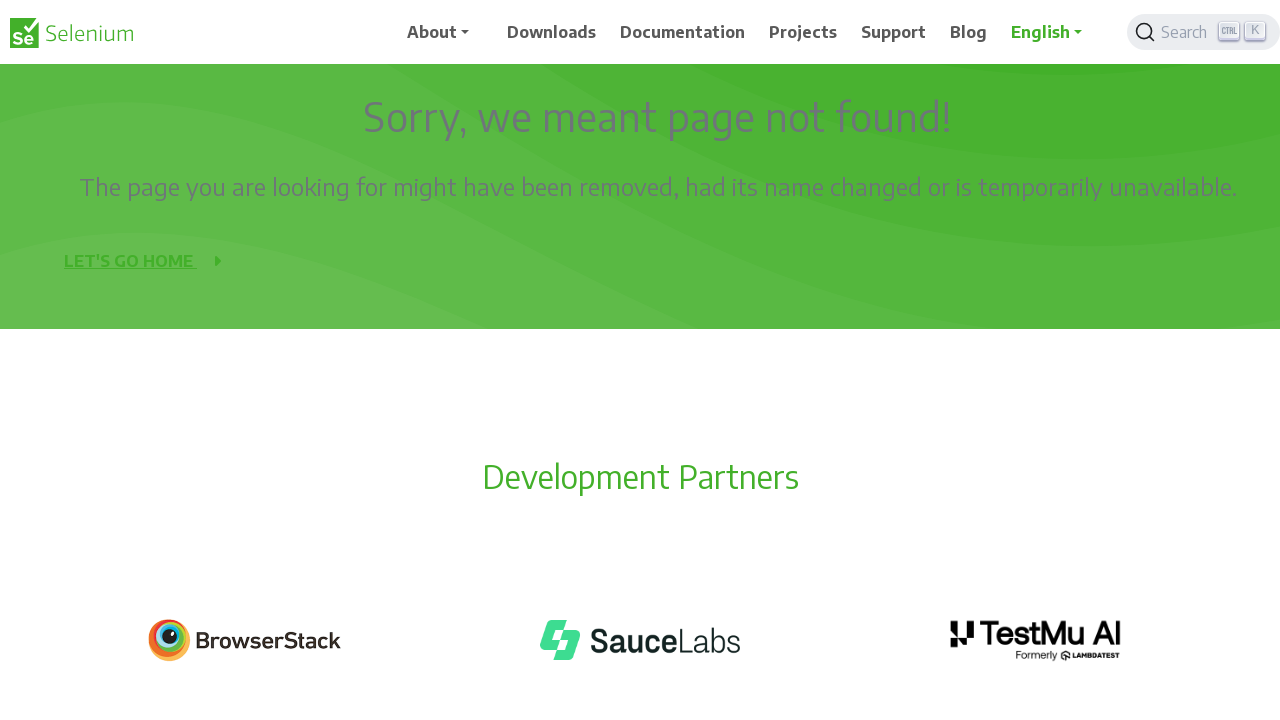

Scrolled down the page by 200 pixels
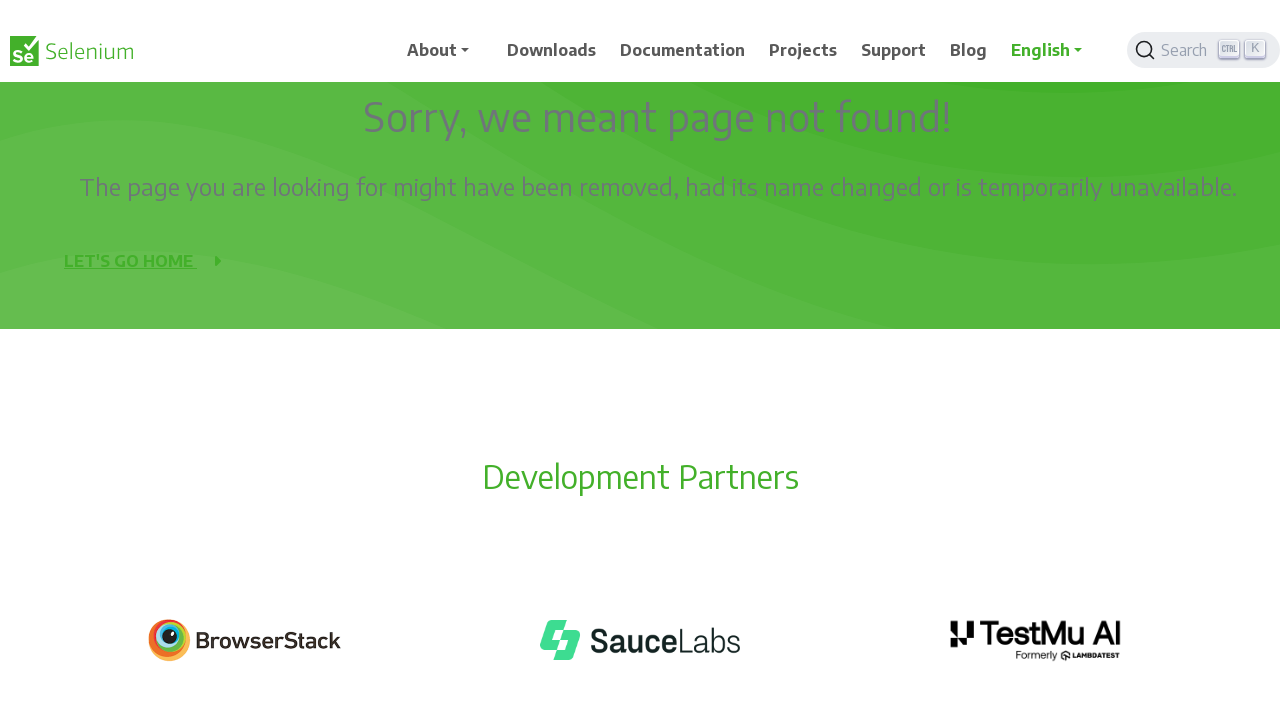

Waited 500ms for page to settle
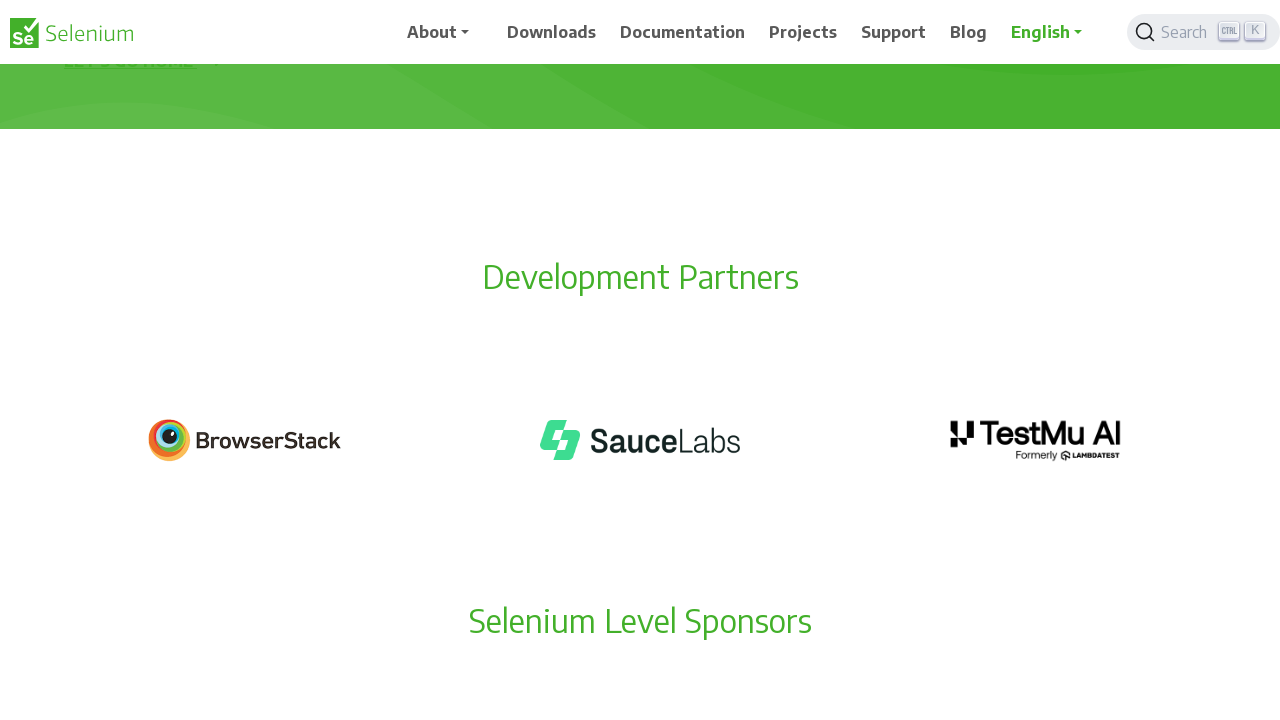

Scrolled down the page by 200 pixels
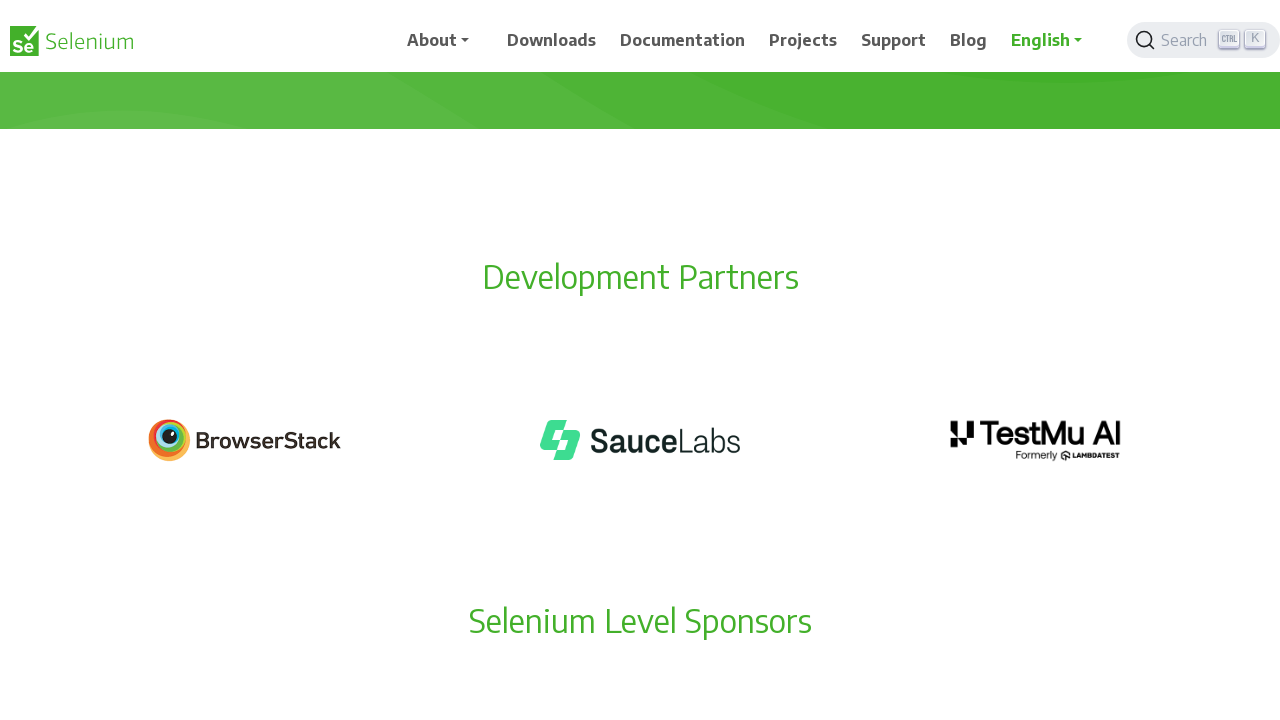

Waited 500ms for page to settle
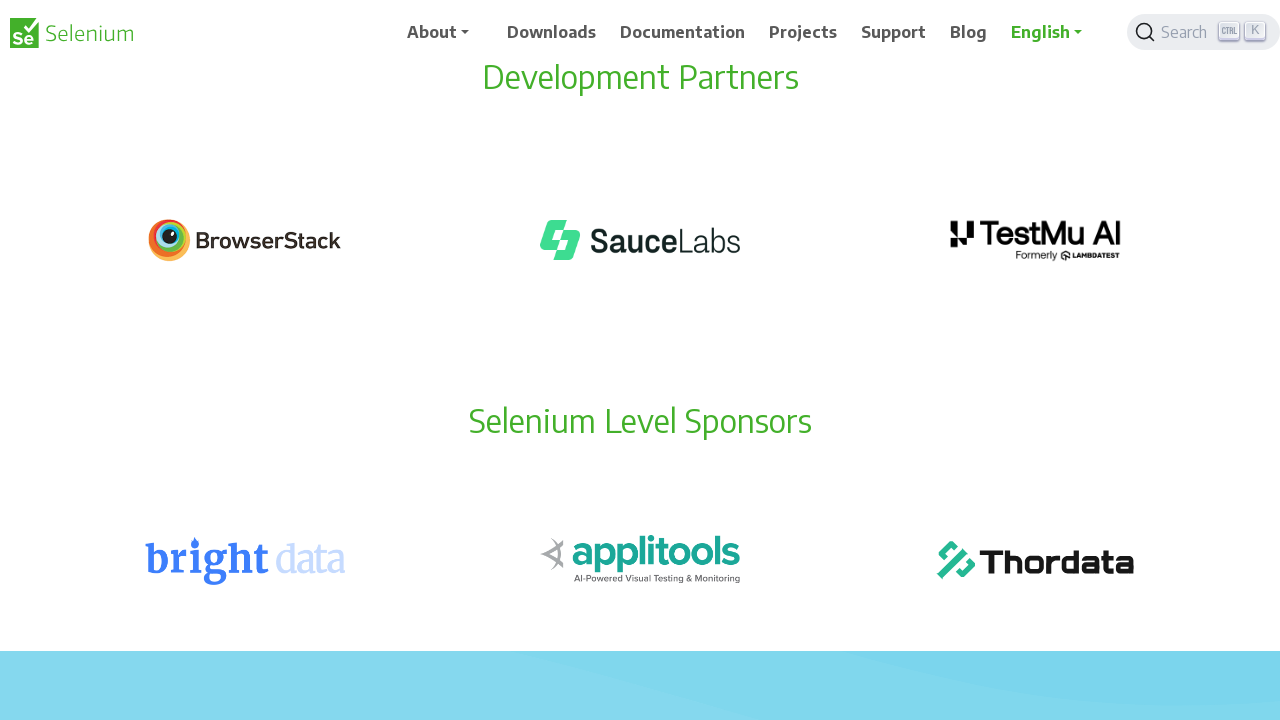

Scrolled down the page by 200 pixels
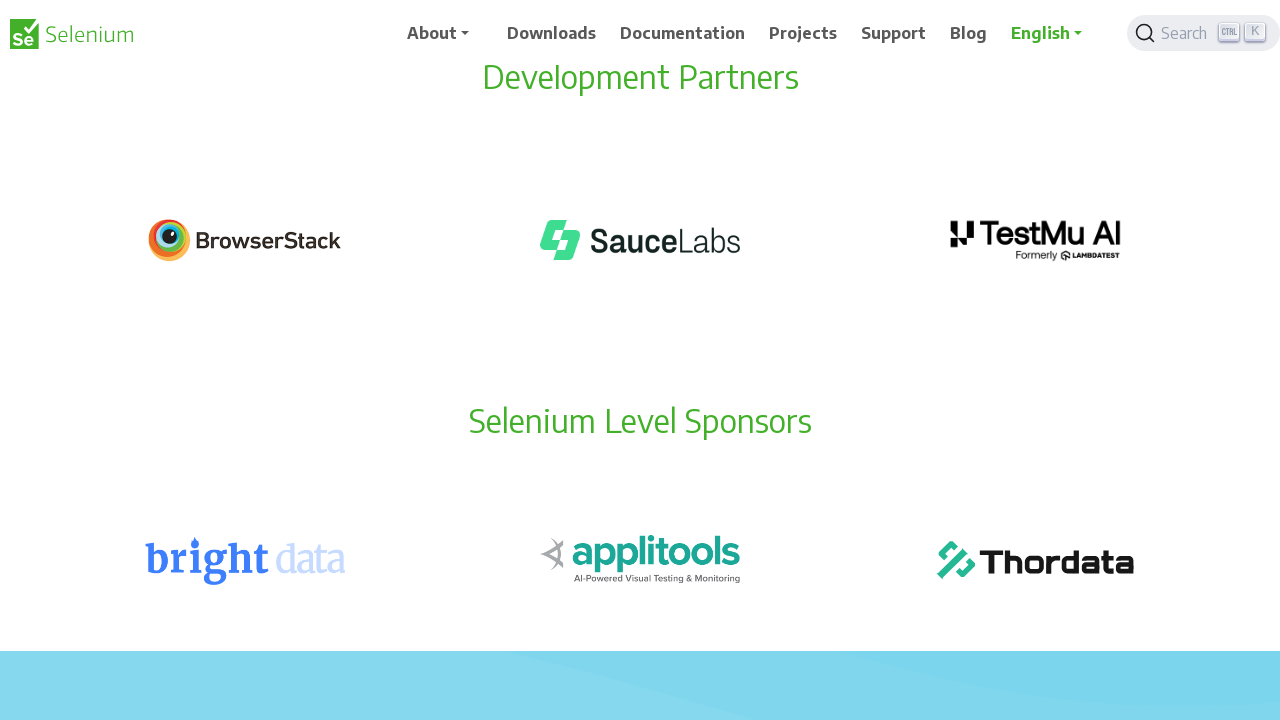

Waited 500ms for page to settle
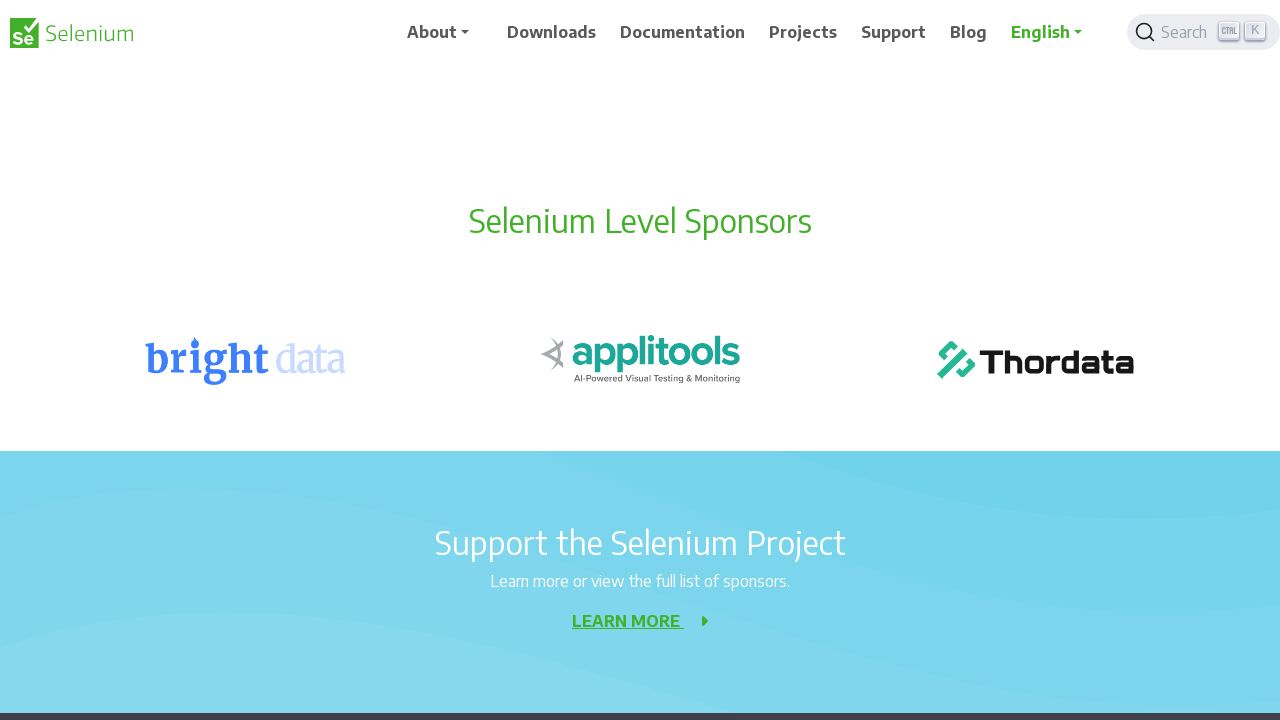

Scrolled down the page by 200 pixels
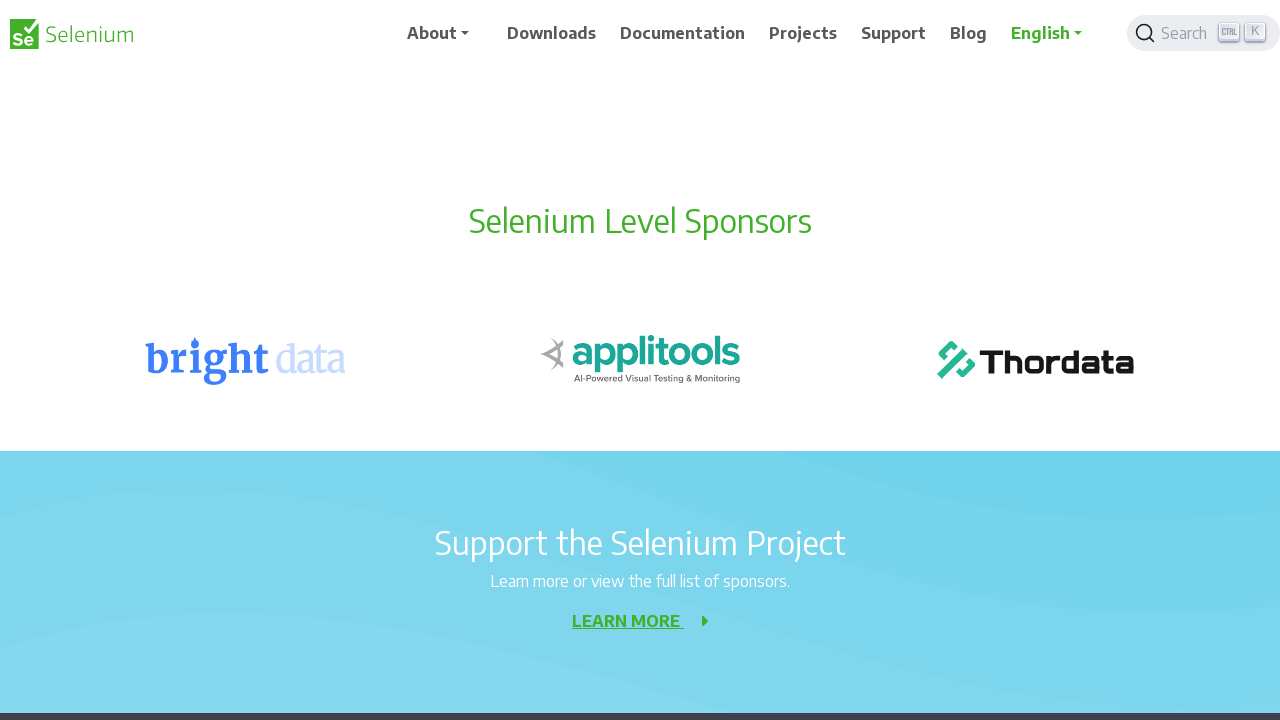

Waited 500ms for page to settle
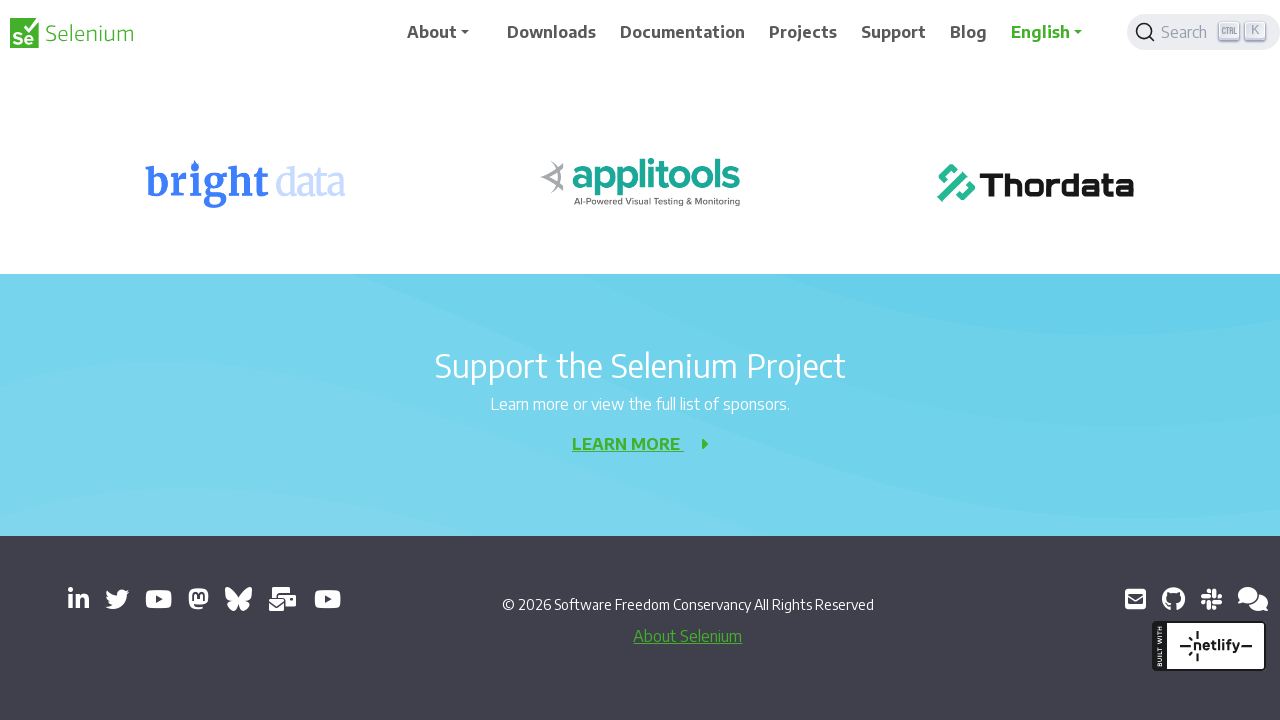

Scrolled down the page by 200 pixels
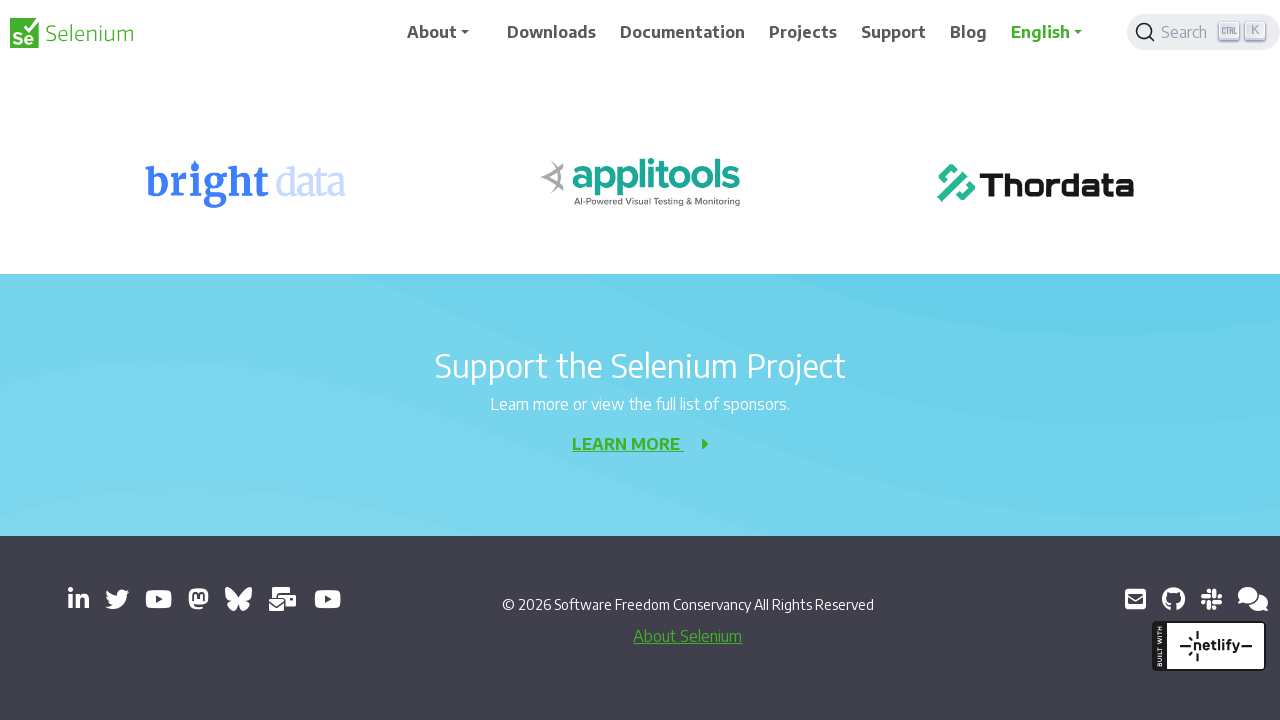

Waited 500ms for page to settle
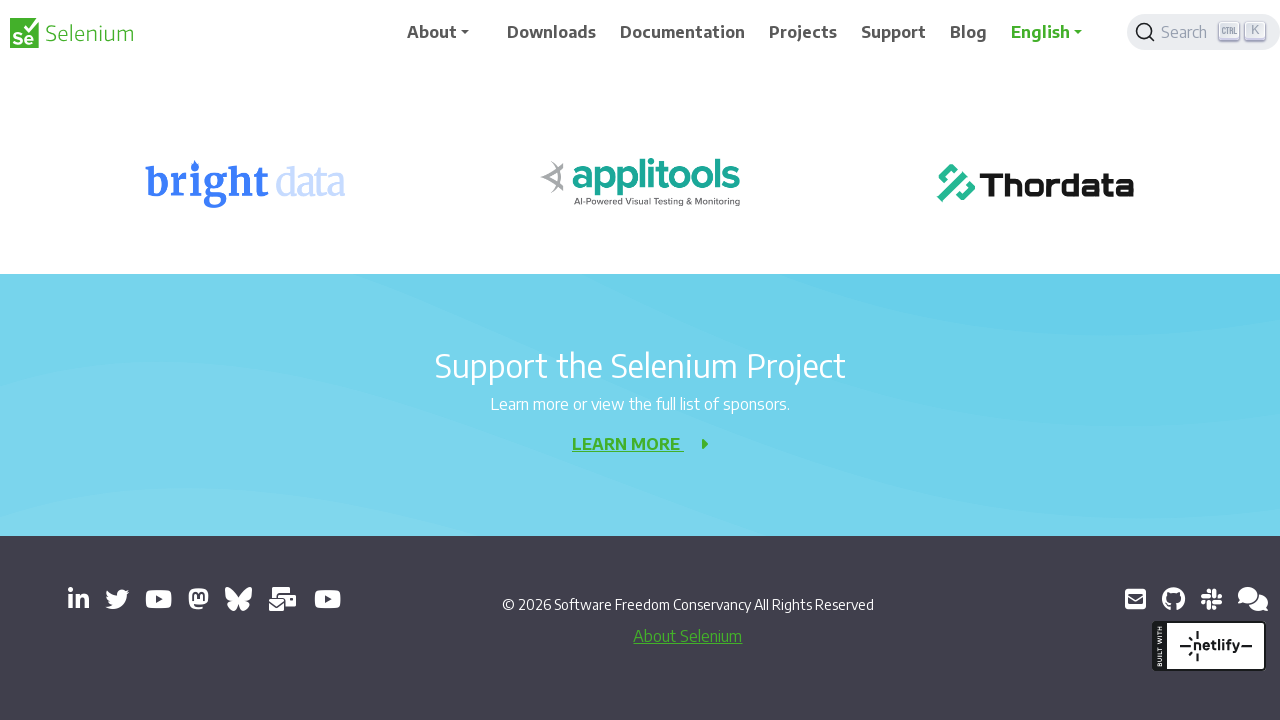

Scrolled down the page by 200 pixels
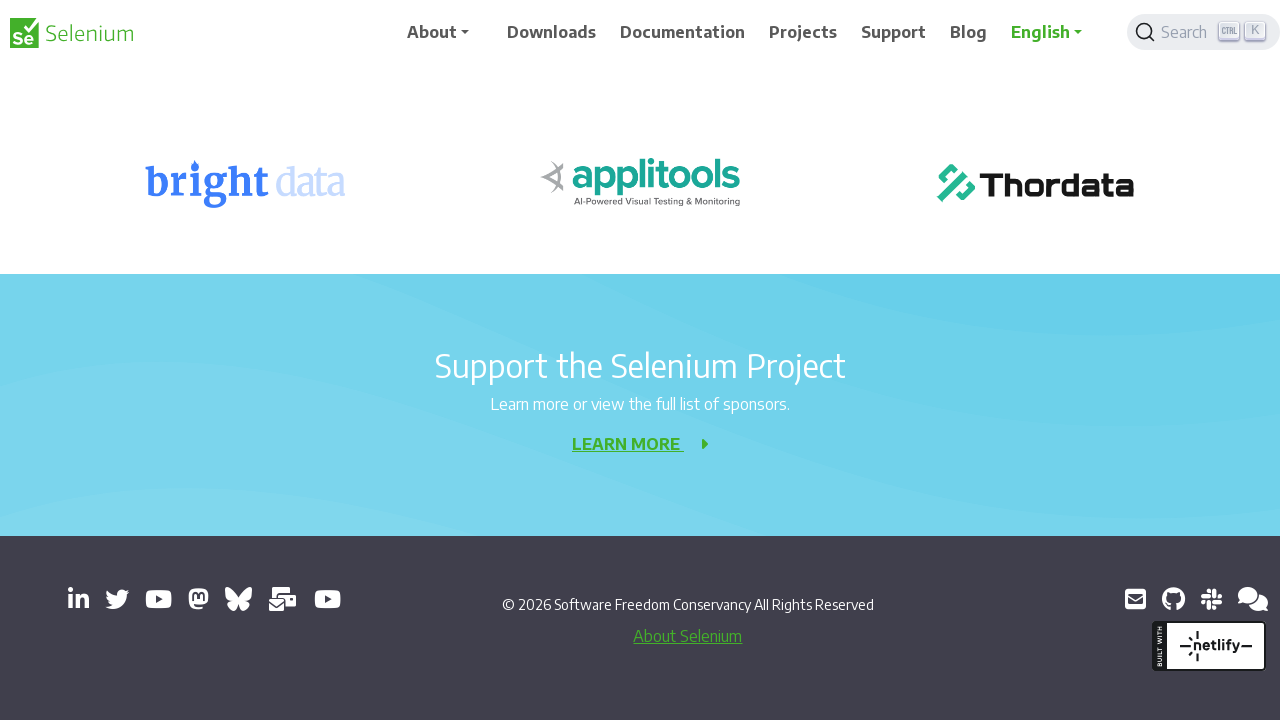

Waited 500ms for page to settle
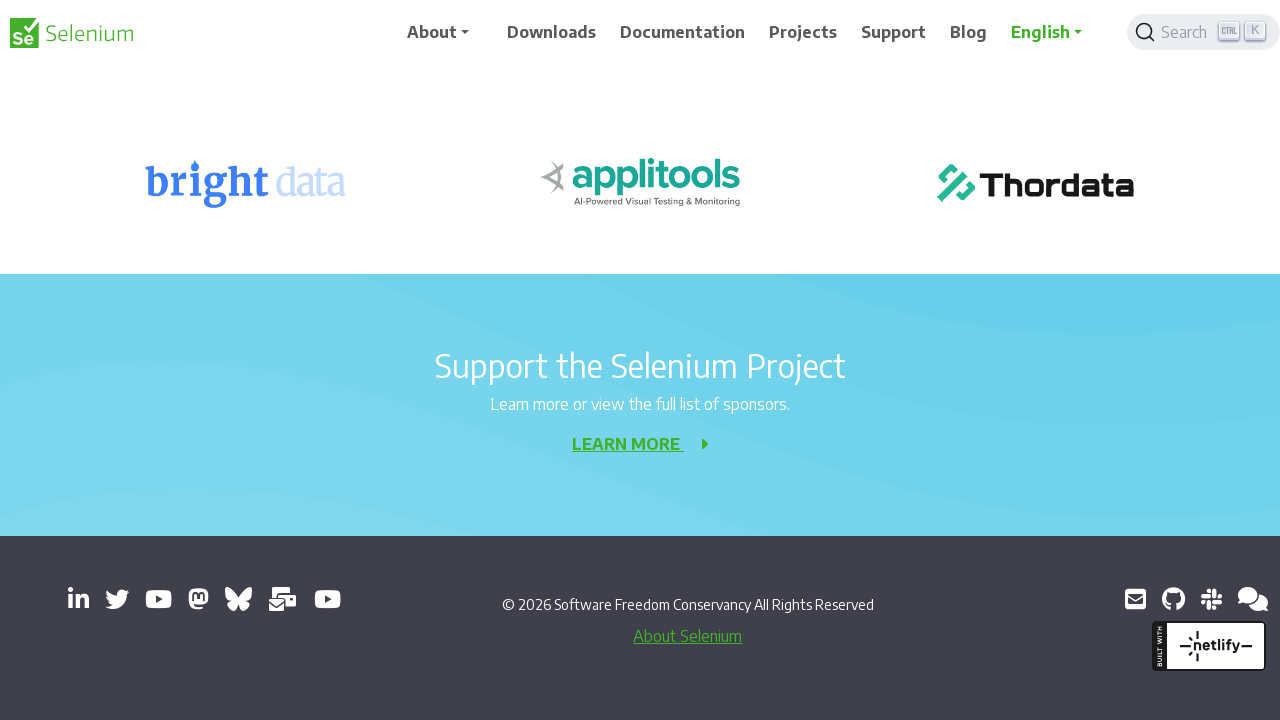

Scrolled down the page by 200 pixels
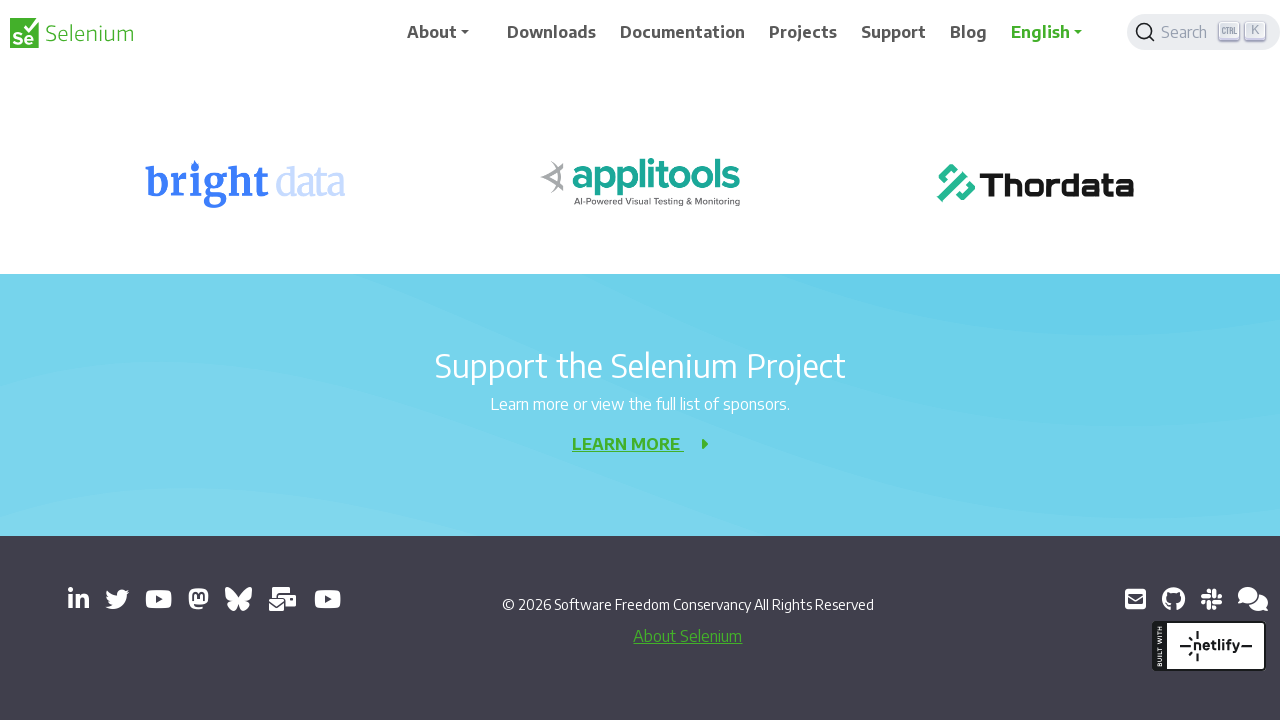

Waited 500ms for page to settle
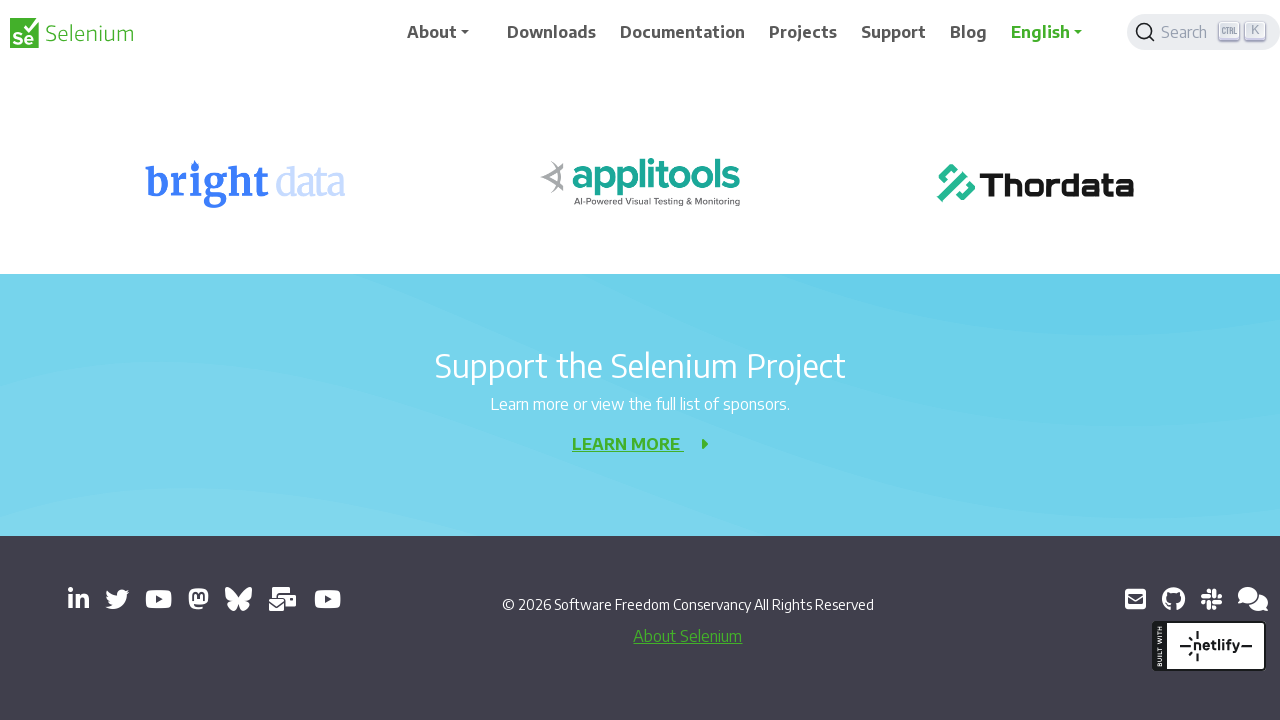

Scrolled down the page by 200 pixels
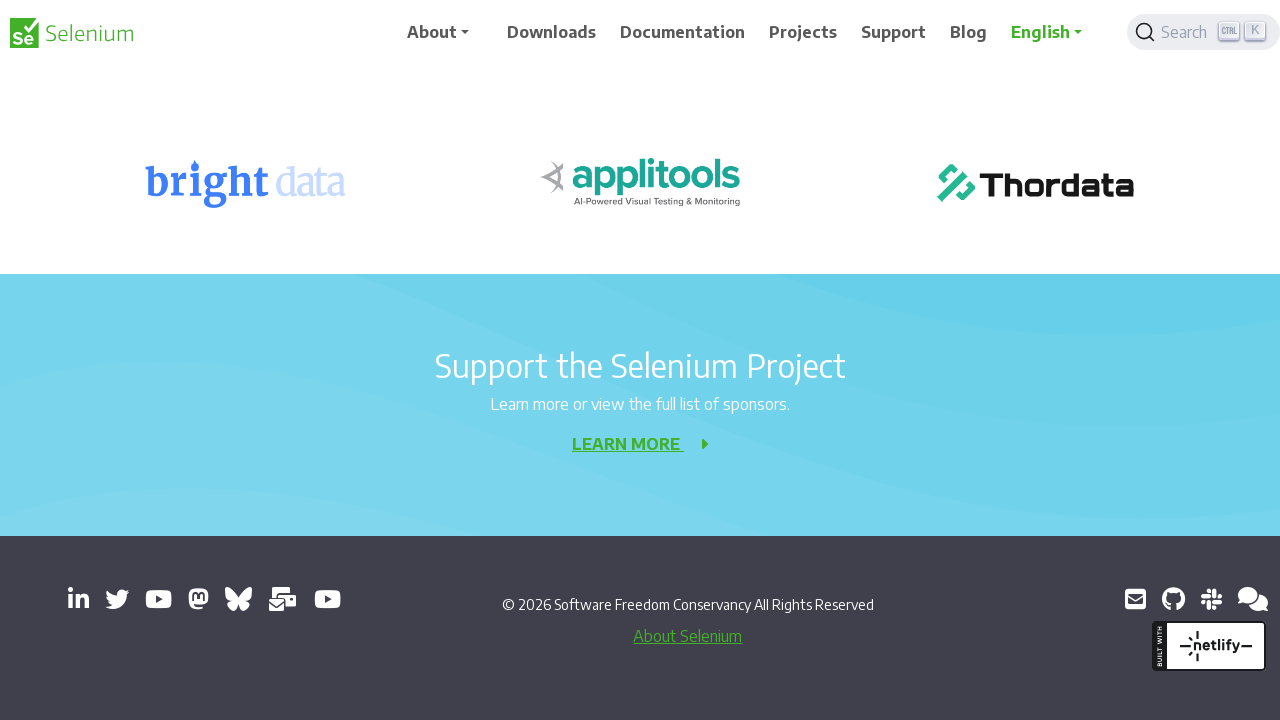

Waited 500ms for page to settle
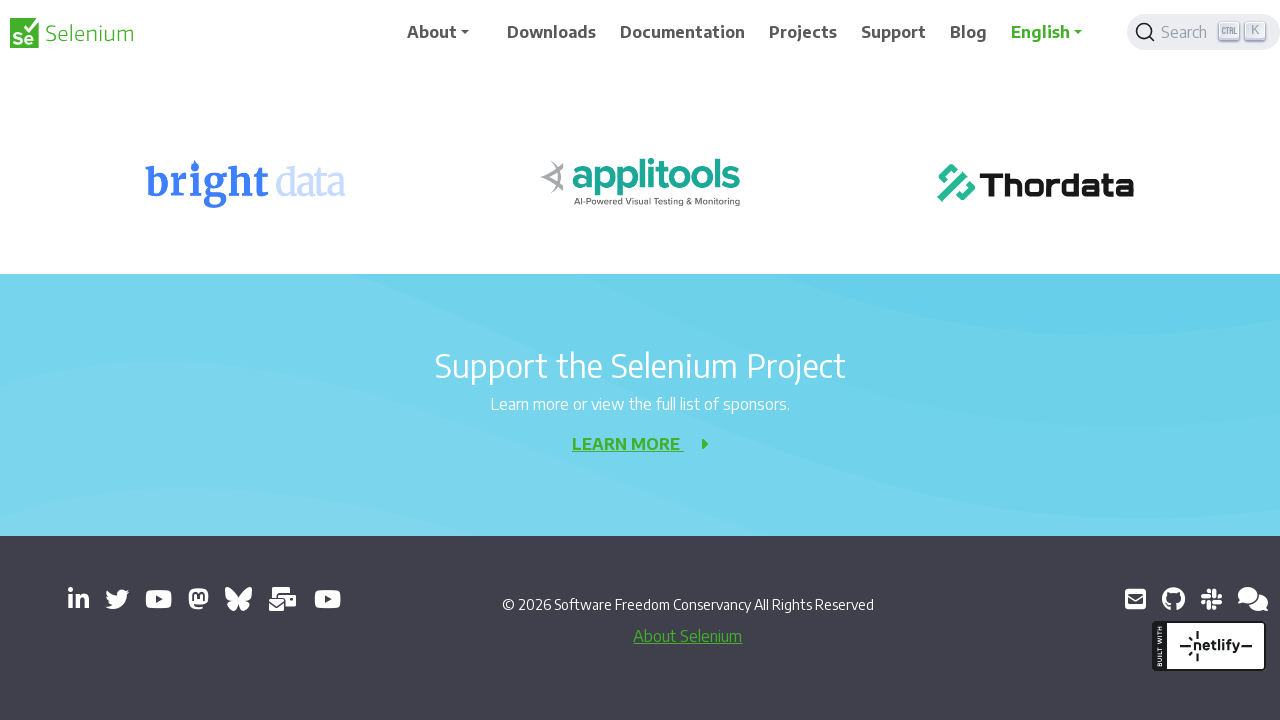

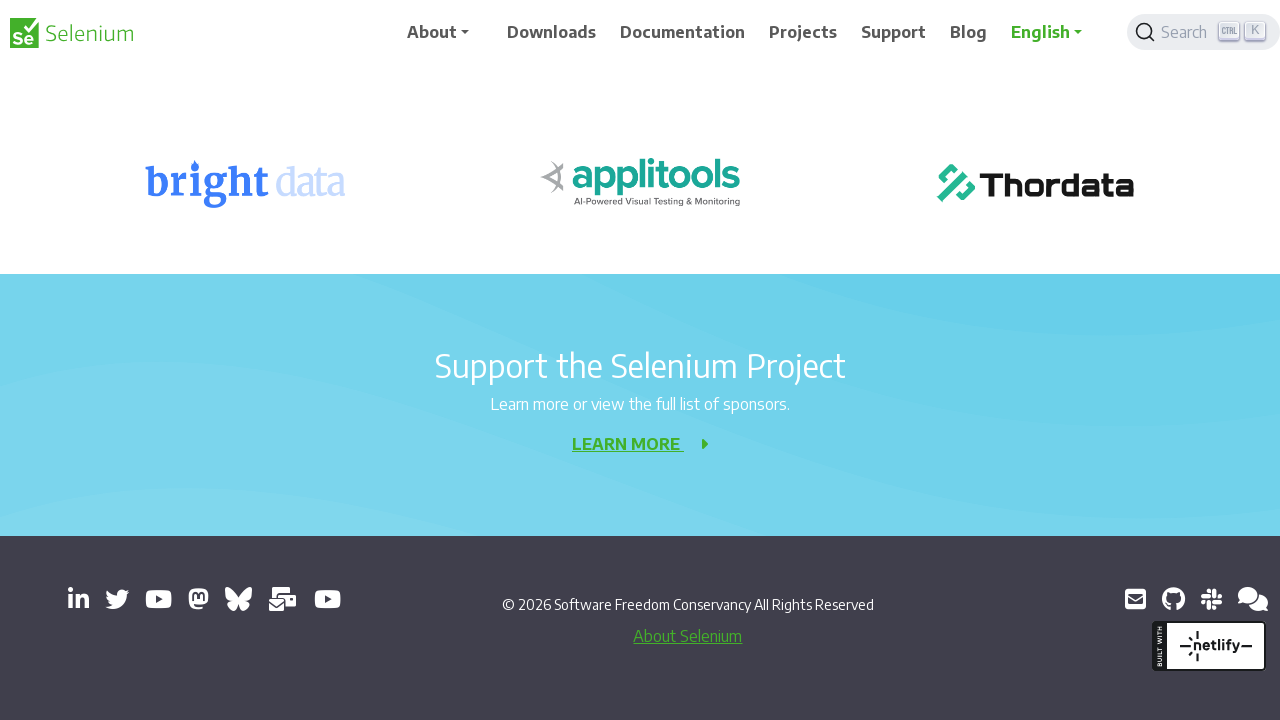